Tests the Python.org website search functionality by entering "python" as a search query and verifying results are returned

Starting URL: http://www.python.org

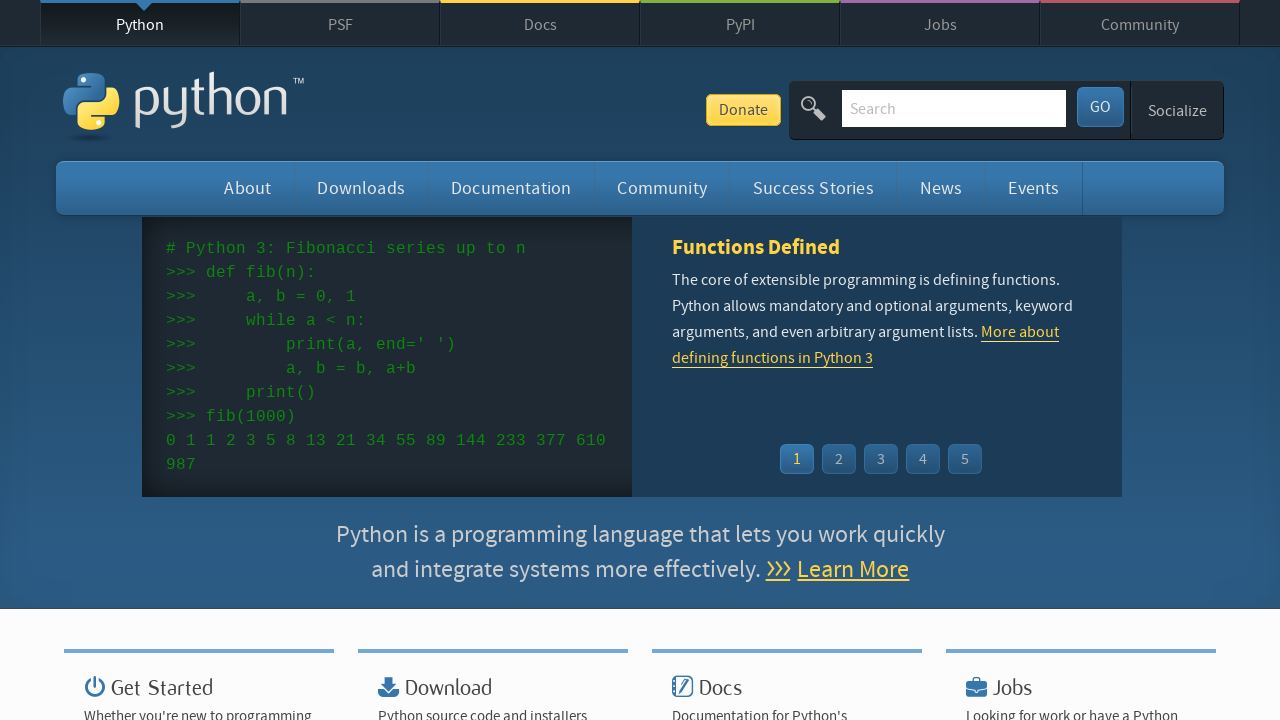

Filled search box with 'python' query on input[name='q']
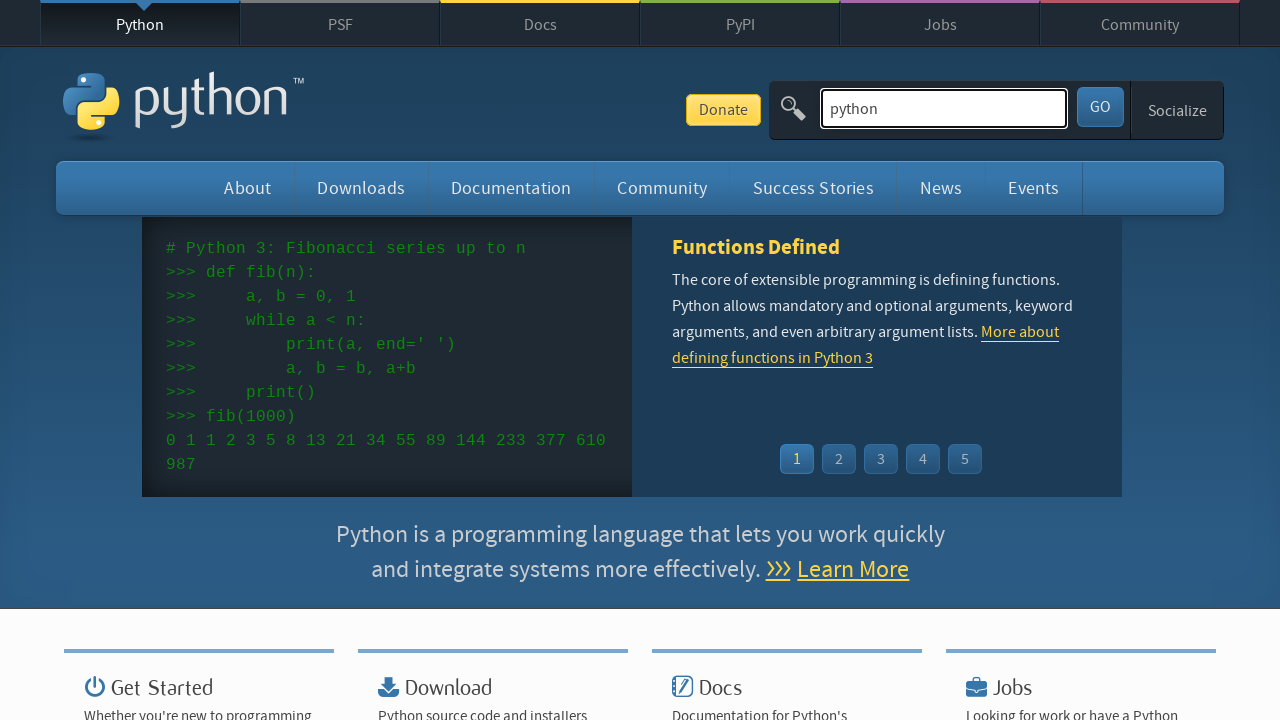

Pressed Enter to submit search query on input[name='q']
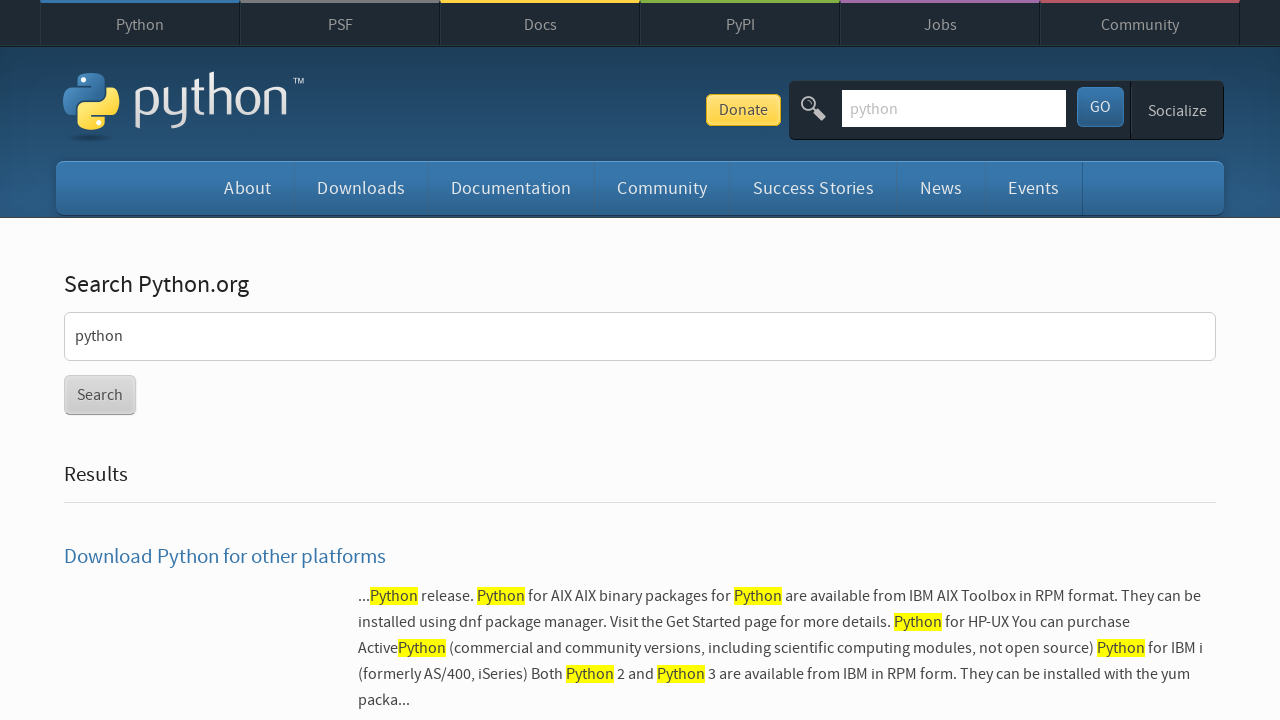

Waited for search results page to load (networkidle)
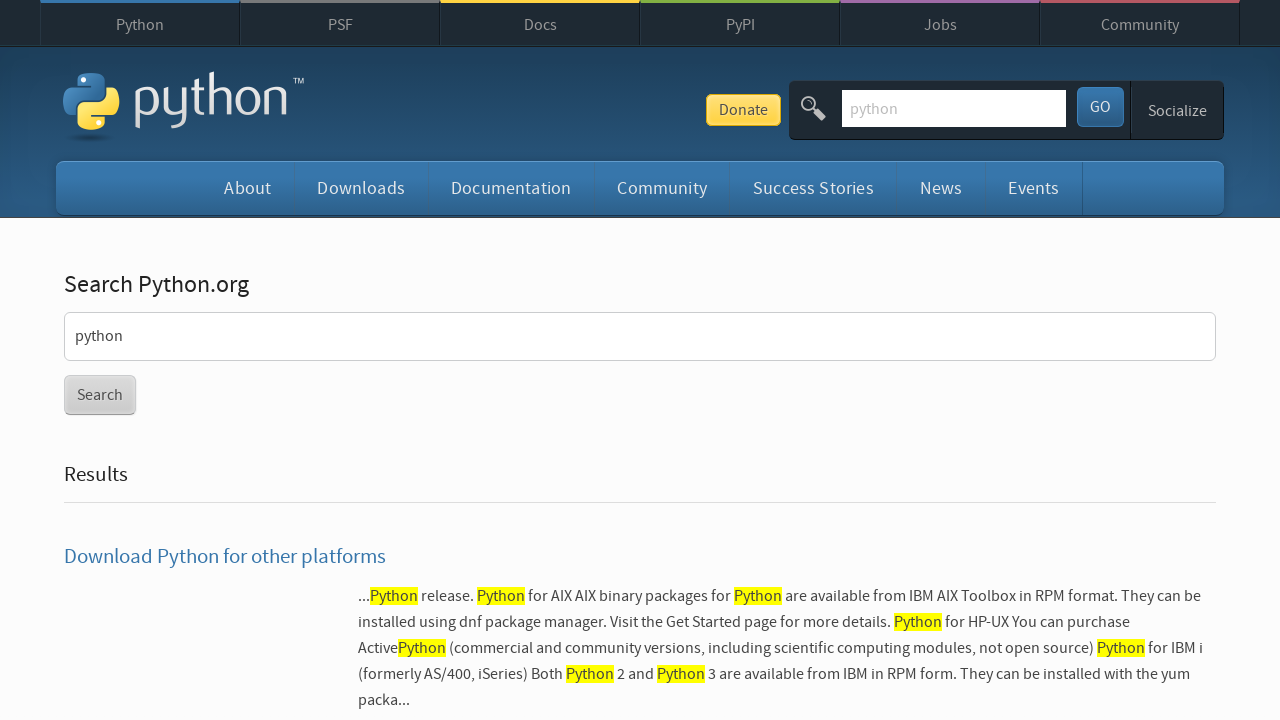

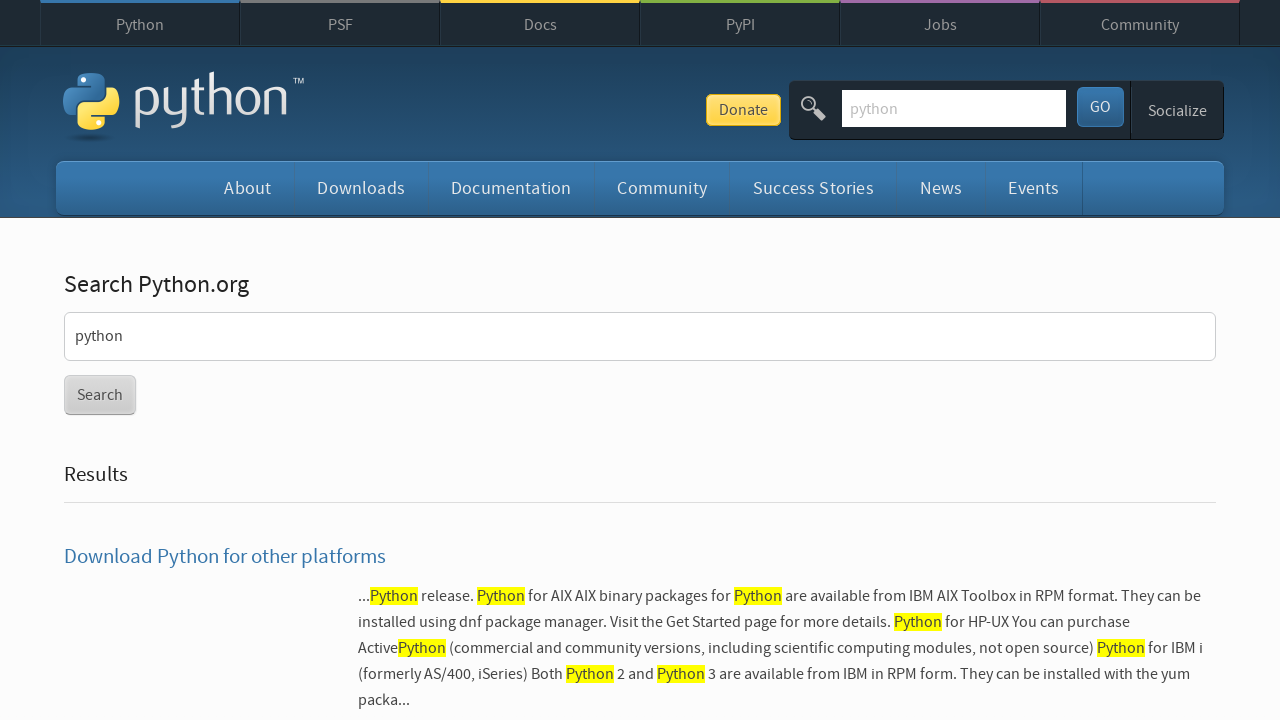